Tests that completed items are removed when clicking Clear completed

Starting URL: https://demo.playwright.dev/todomvc

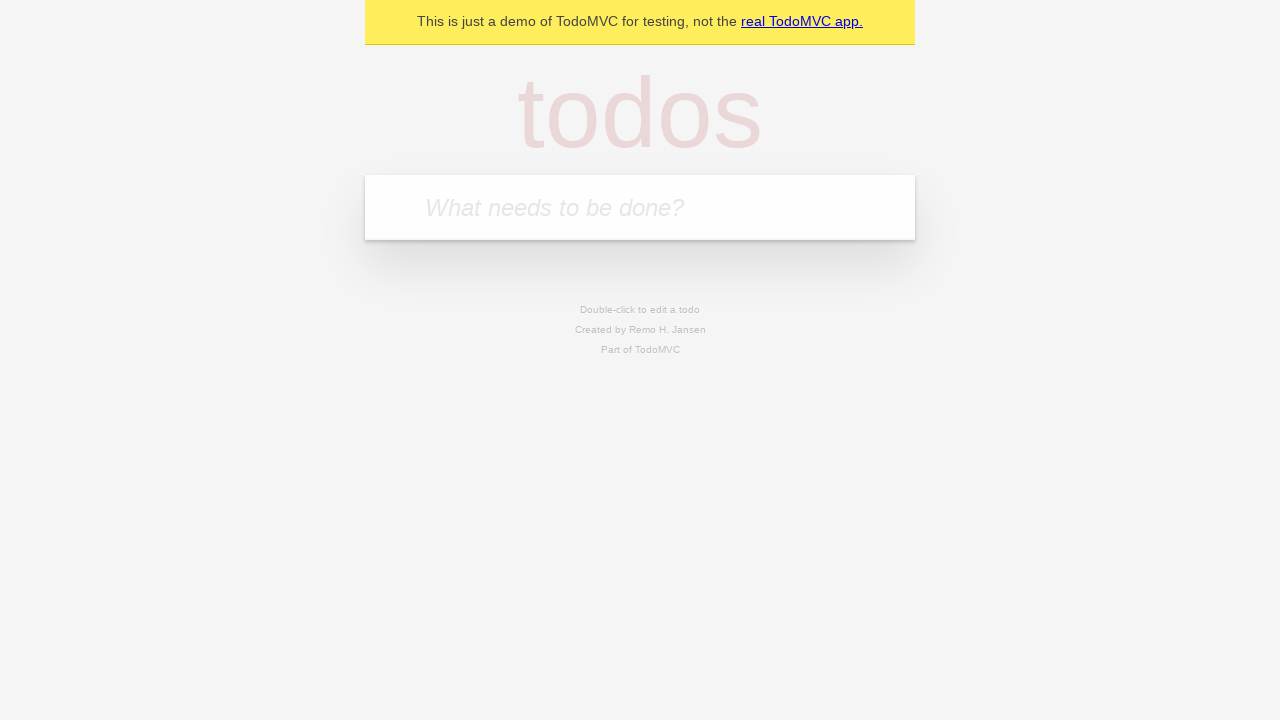

Filled first todo with 'buy some cheese' on .new-todo
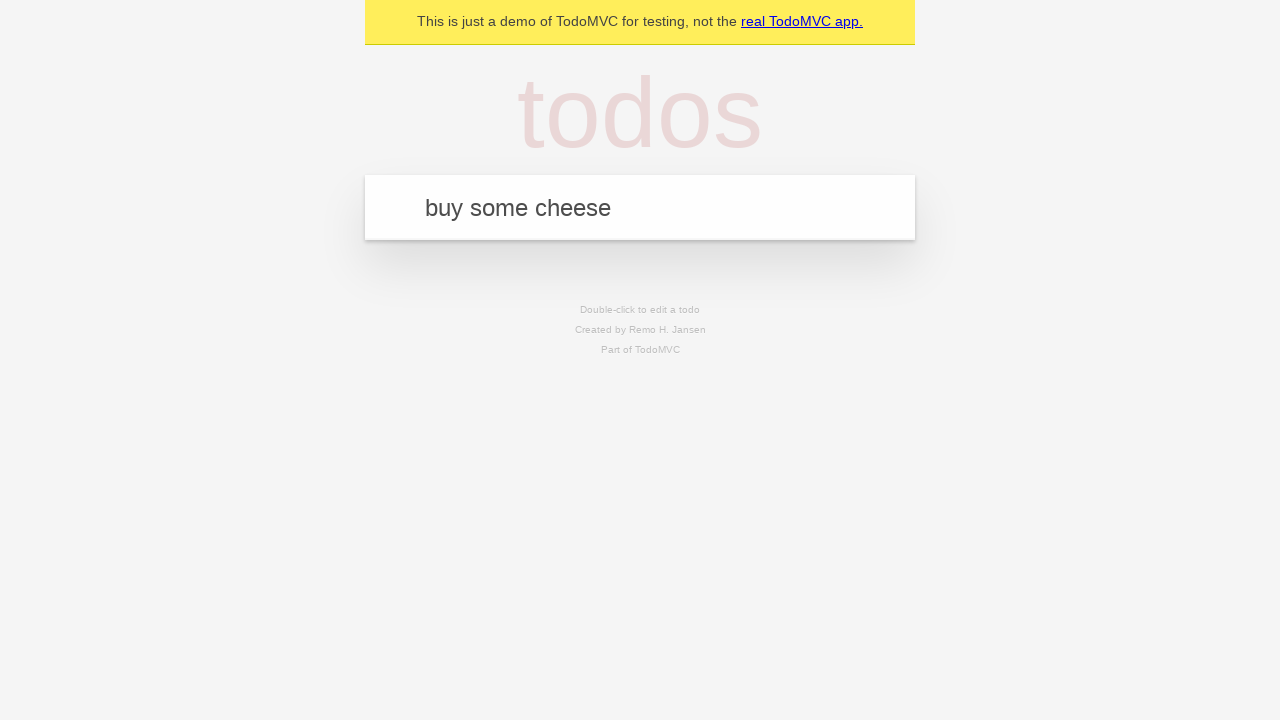

Pressed Enter to add first todo on .new-todo
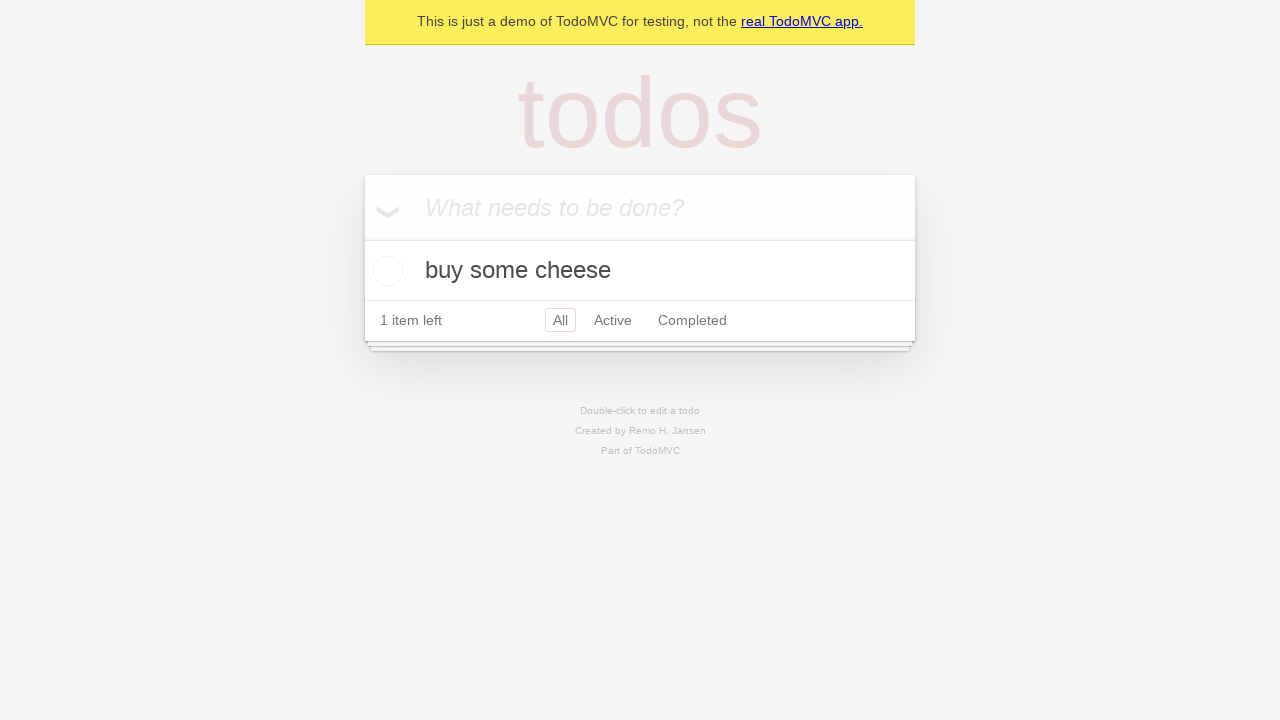

Filled second todo with 'feed the cat' on .new-todo
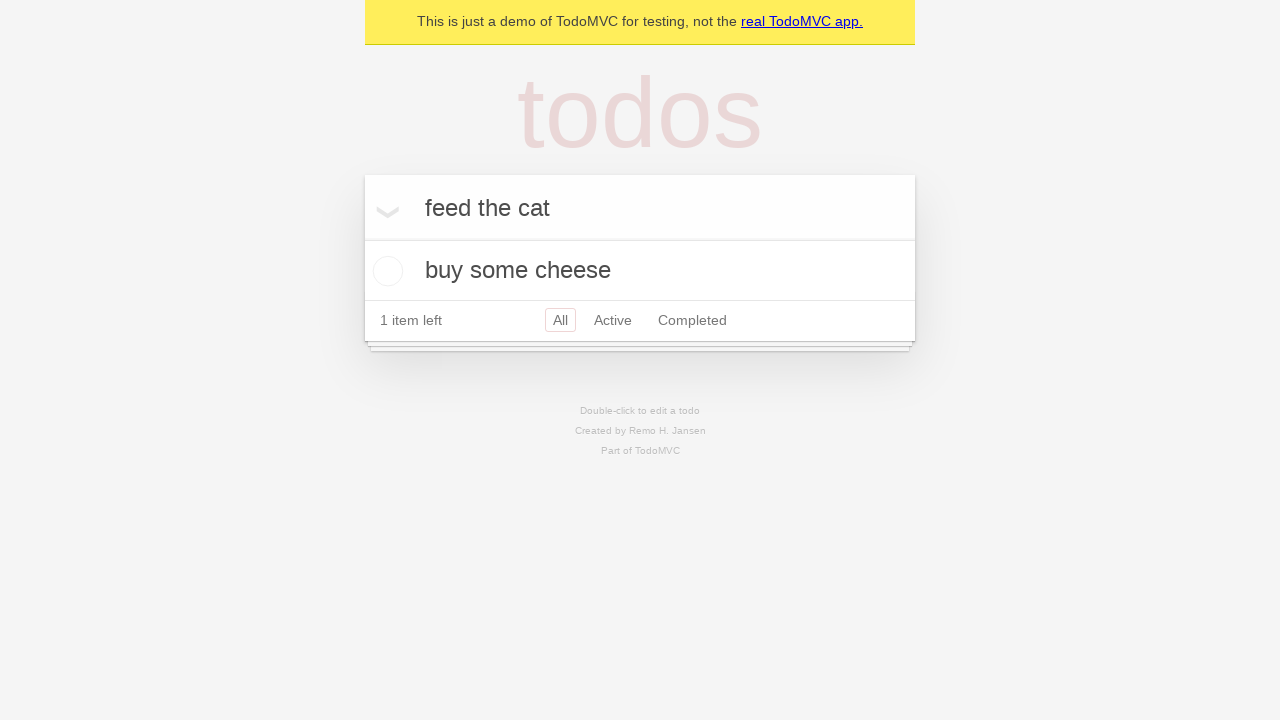

Pressed Enter to add second todo on .new-todo
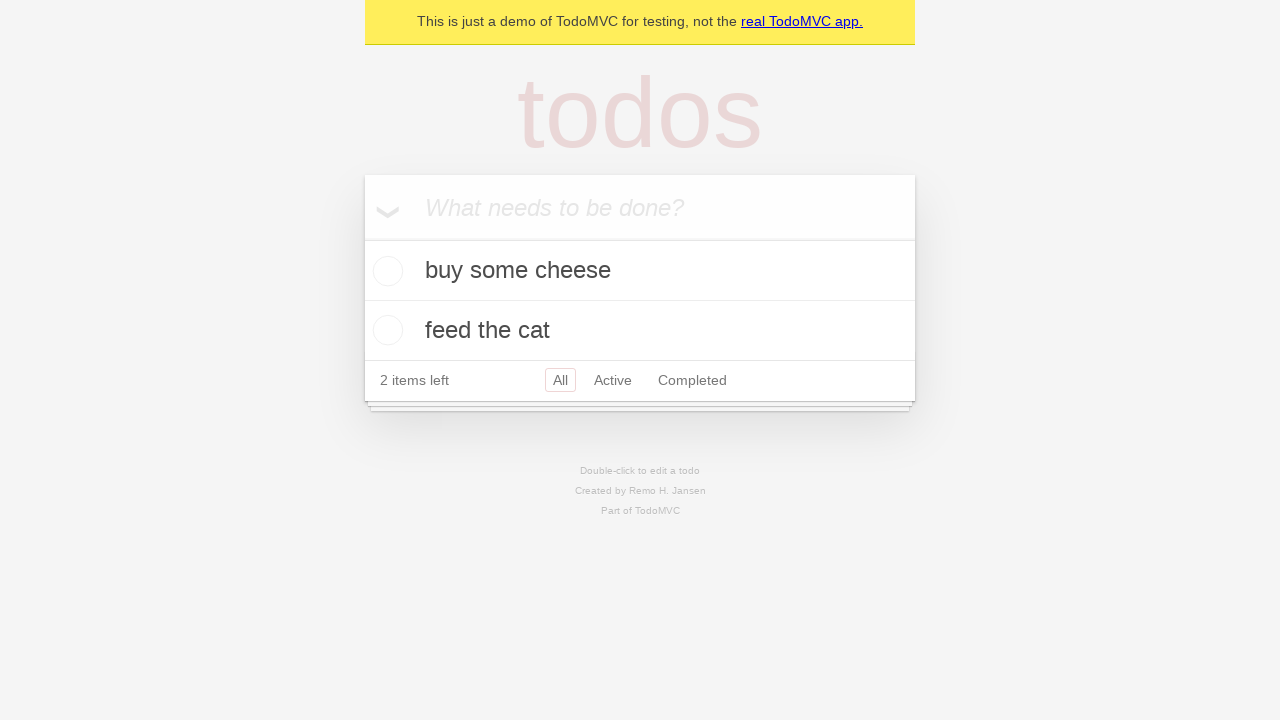

Filled third todo with 'book a doctors appointment' on .new-todo
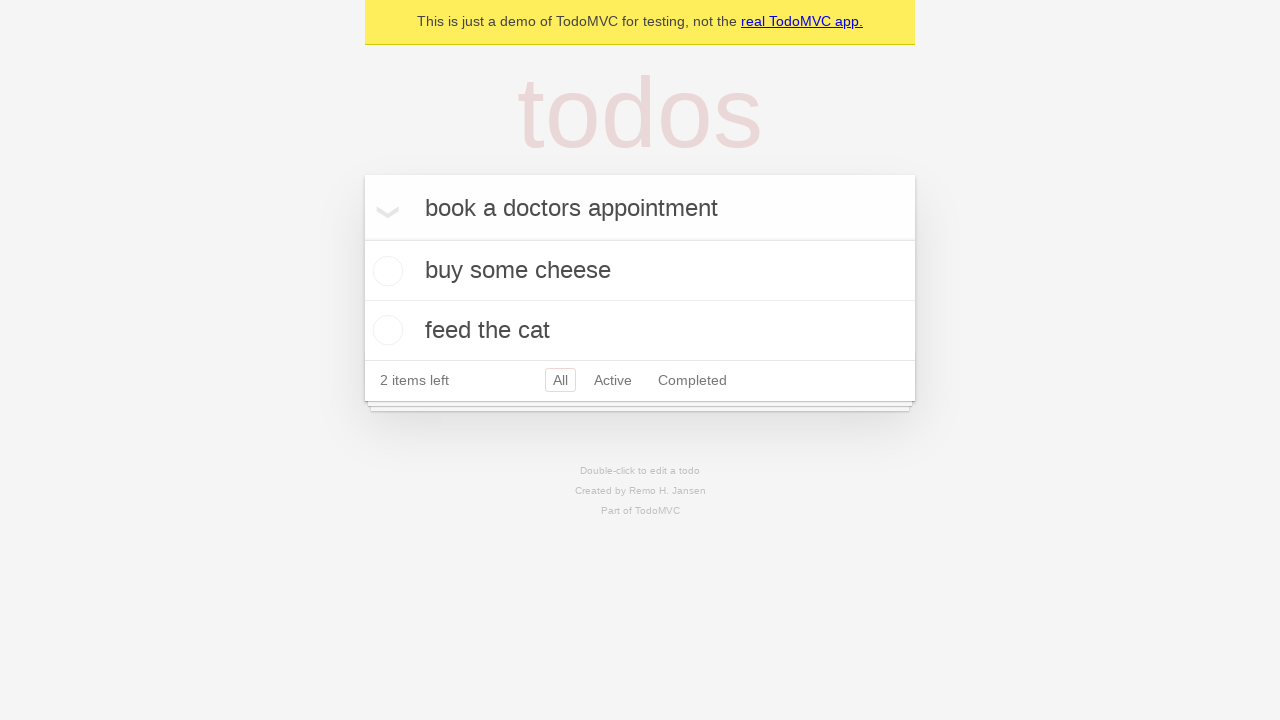

Pressed Enter to add third todo on .new-todo
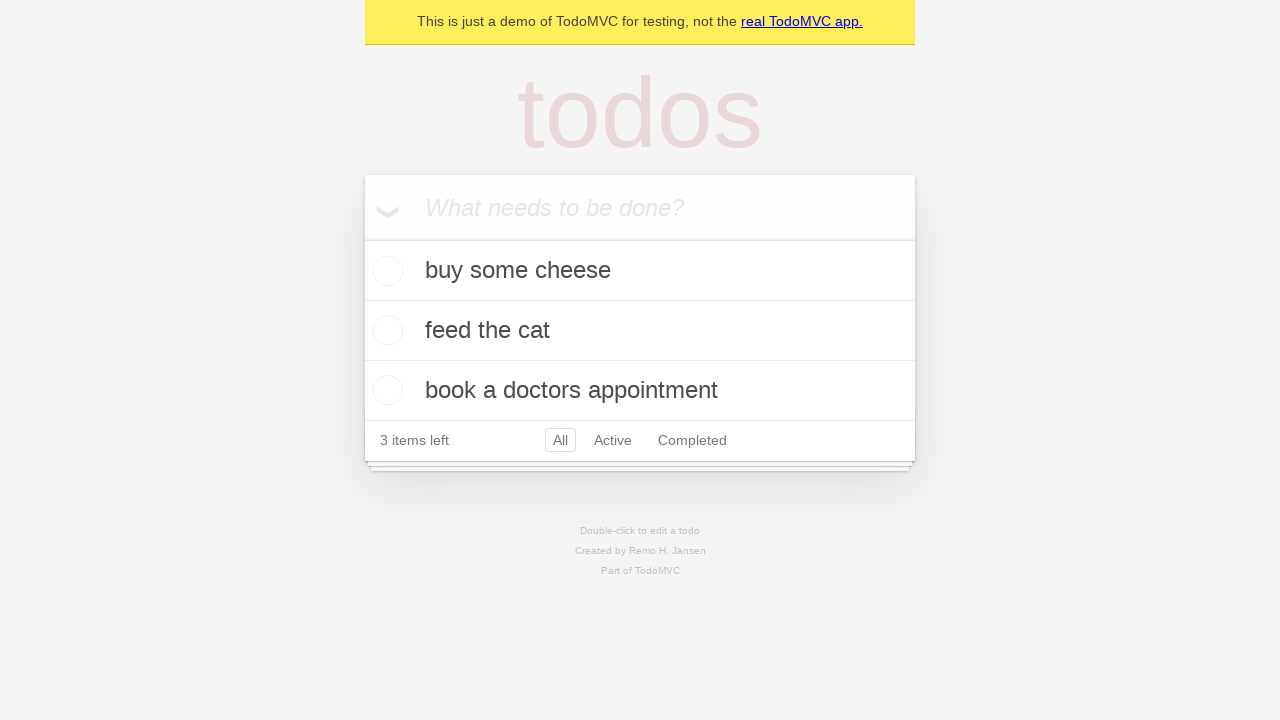

Checked the second todo item as completed at (385, 330) on .todo-list li >> nth=1 >> .toggle
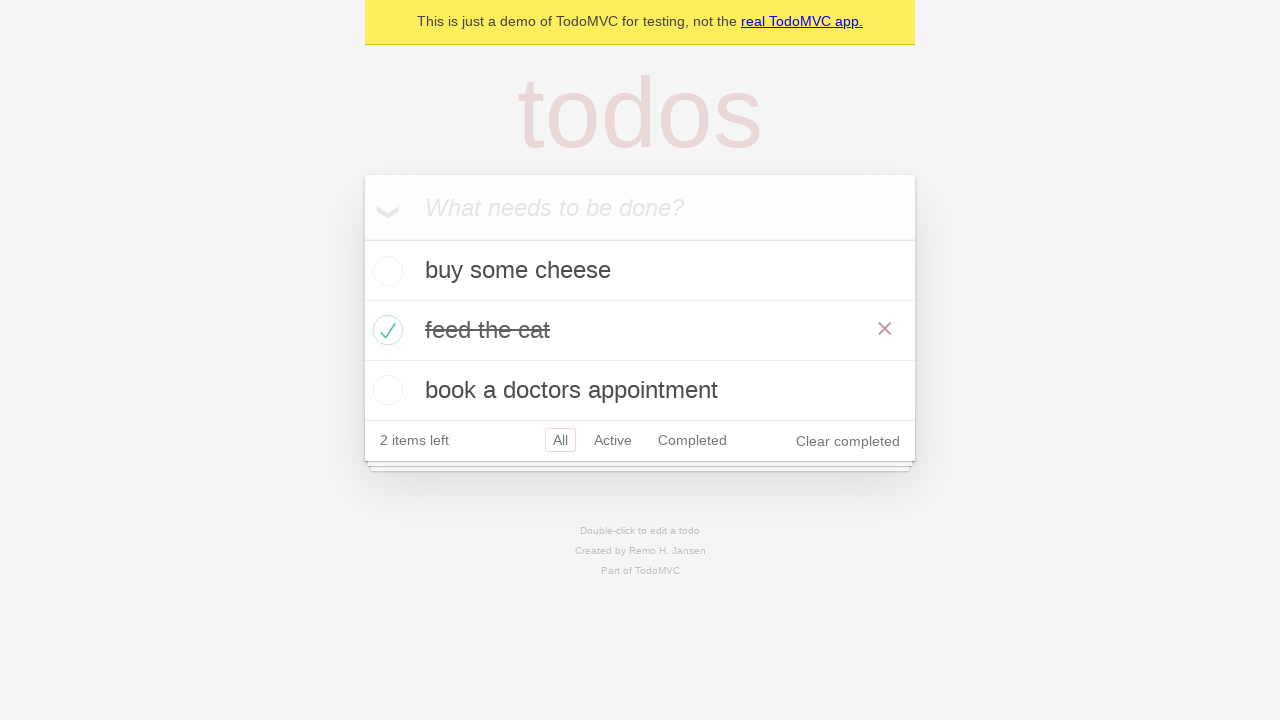

Clicked 'Clear completed' button to remove completed items at (848, 441) on .clear-completed
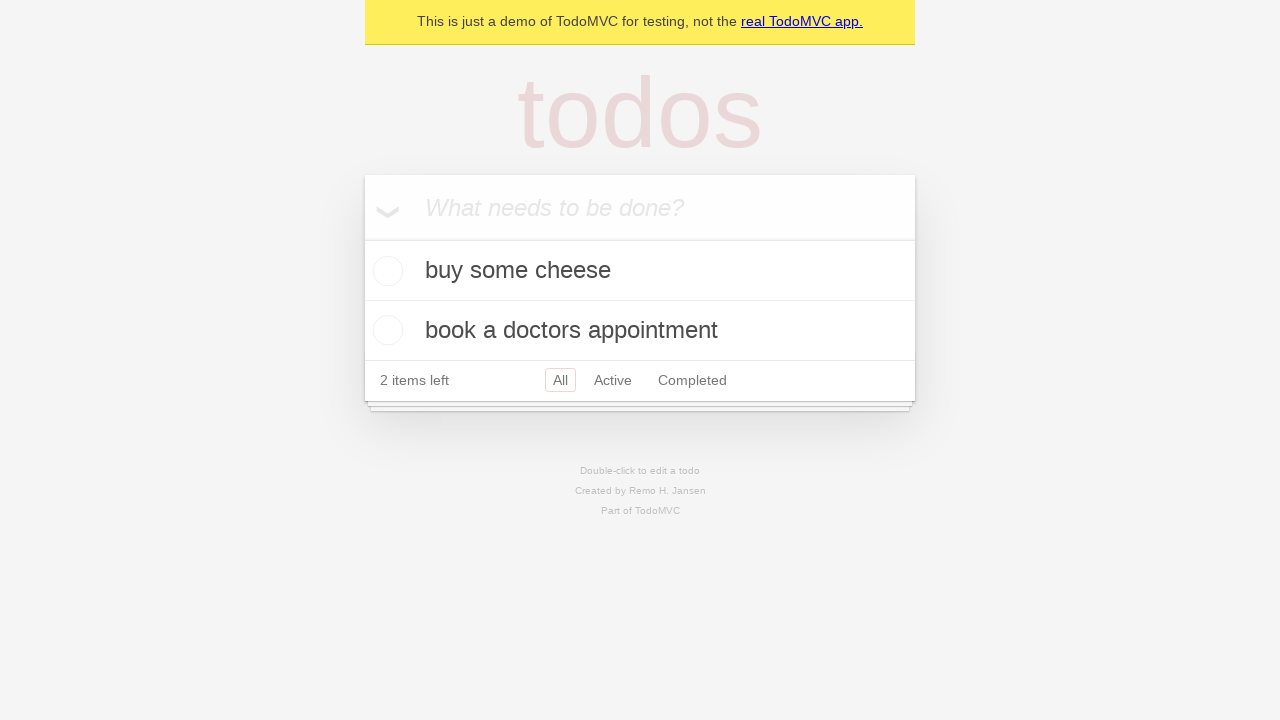

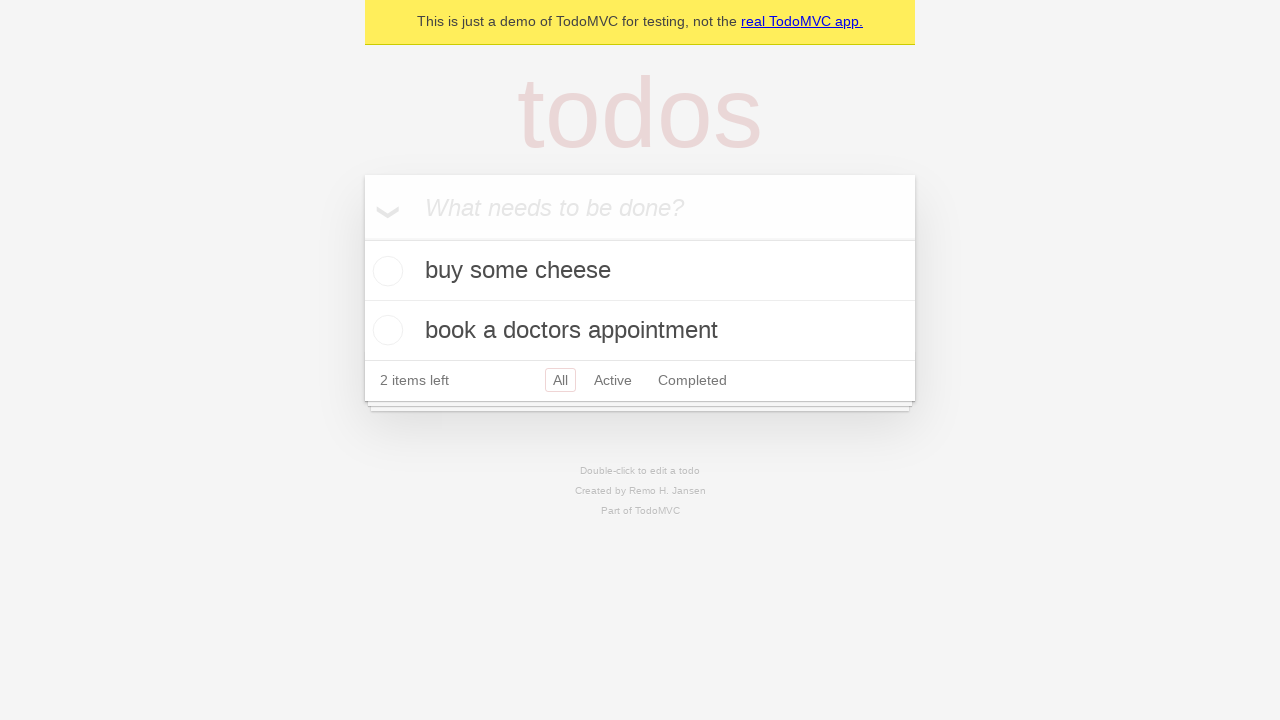